Tests dropdown menu by clicking to open it, verifying the number of options, and selecting a specific menu item that navigates to another page

Starting URL: https://formy-project.herokuapp.com/dropdown

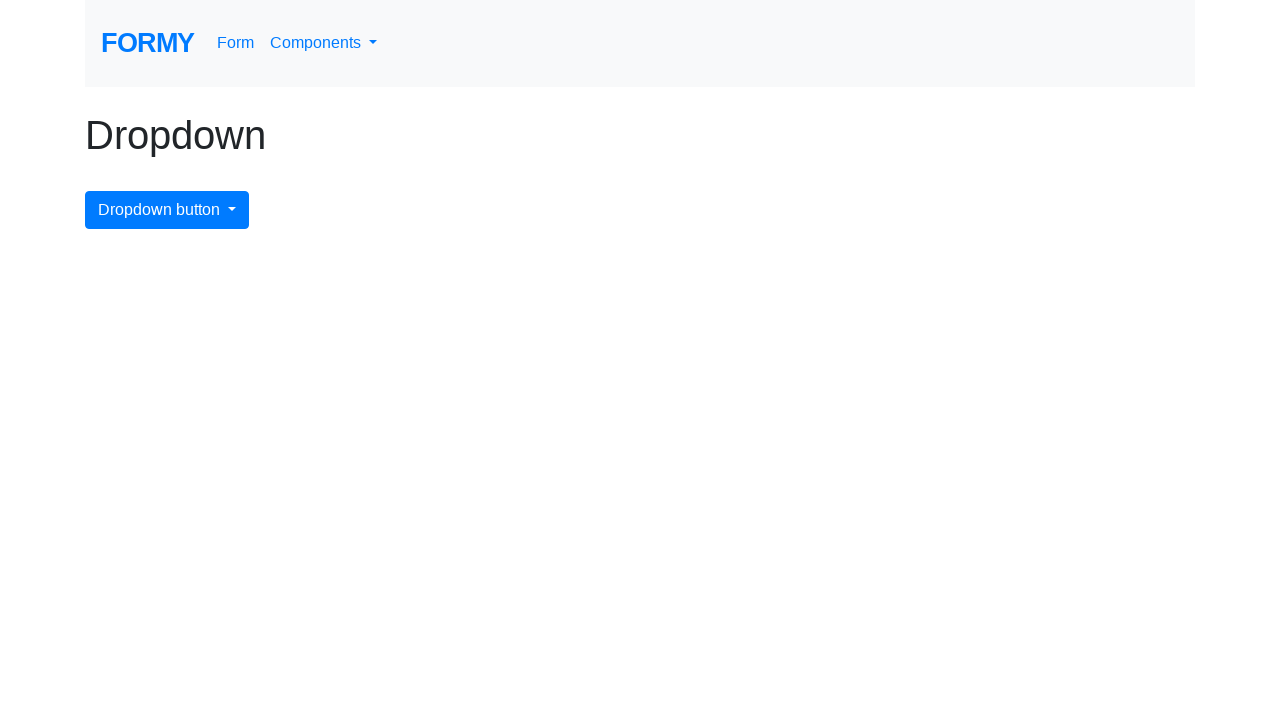

Clicked dropdown button to open menu at (167, 210) on #dropdownMenuButton
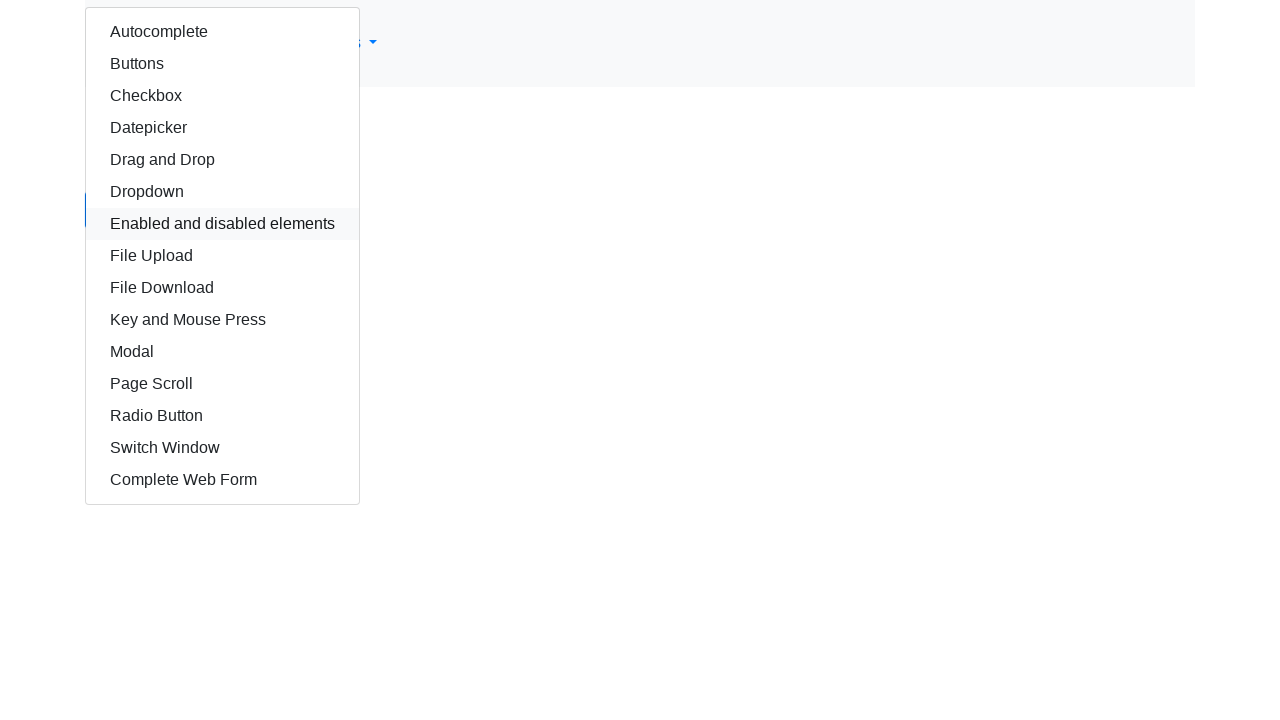

Dropdown menu appeared with show class
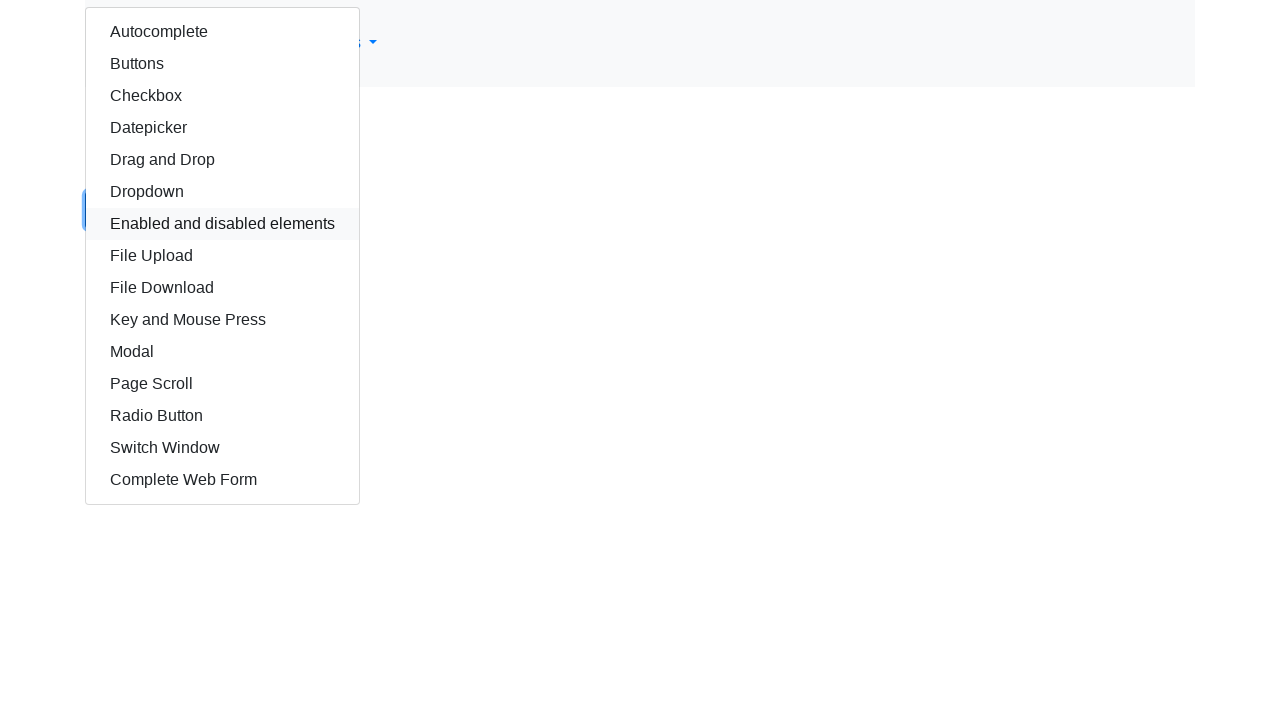

Verified dropdown menu contains 15 options
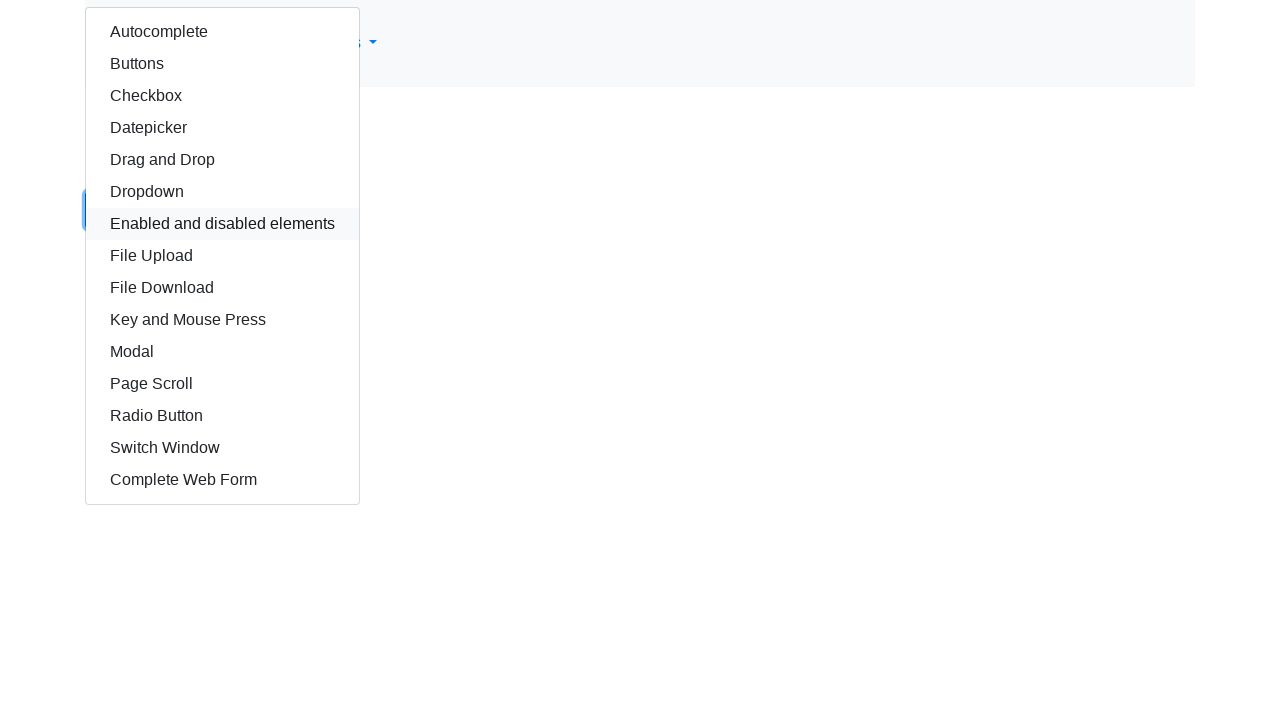

Selected 'Key and Mouse Press' option from dropdown menu at (222, 320) on div.dropdown-menu.show a:has-text('Key and Mouse Press')
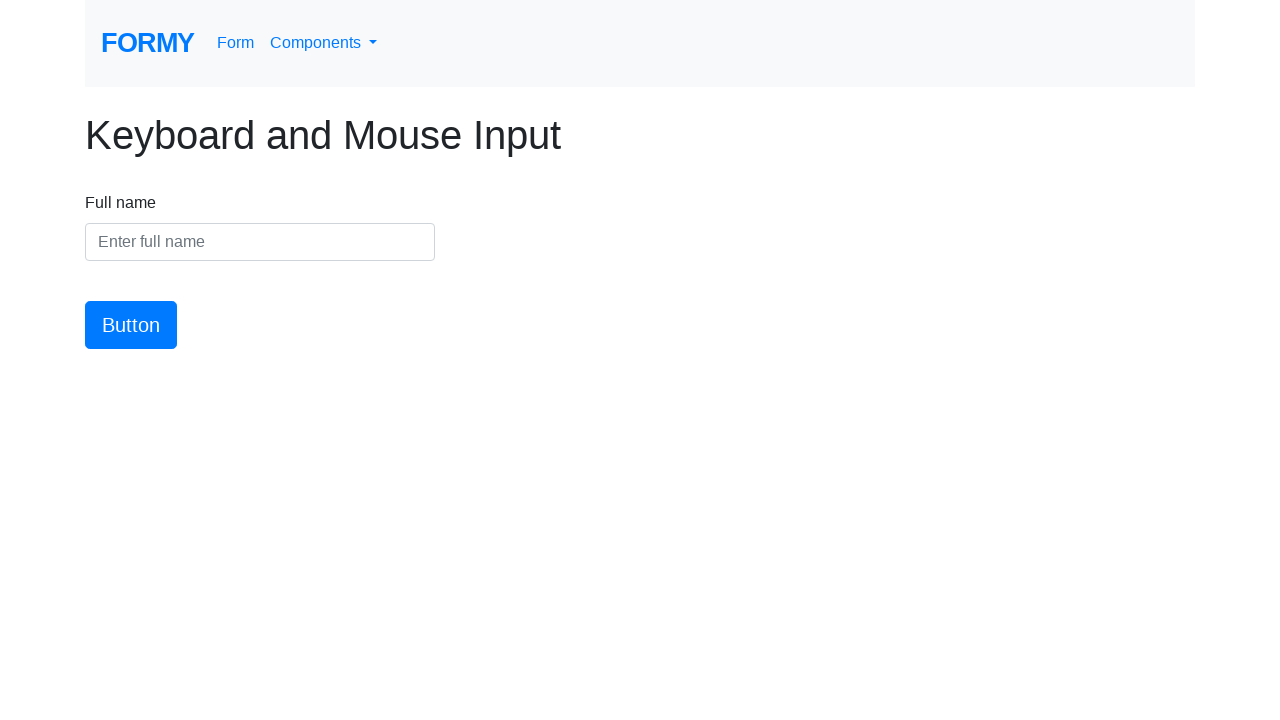

Navigated to keypress page after selecting menu item
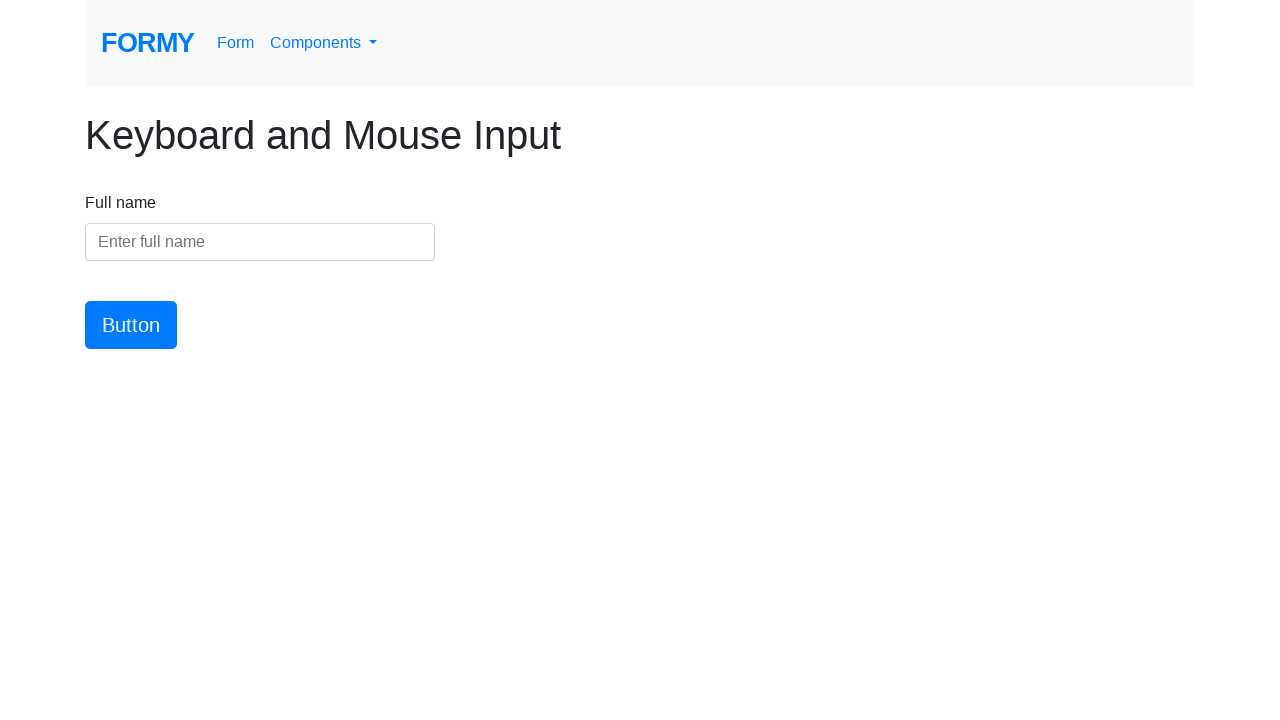

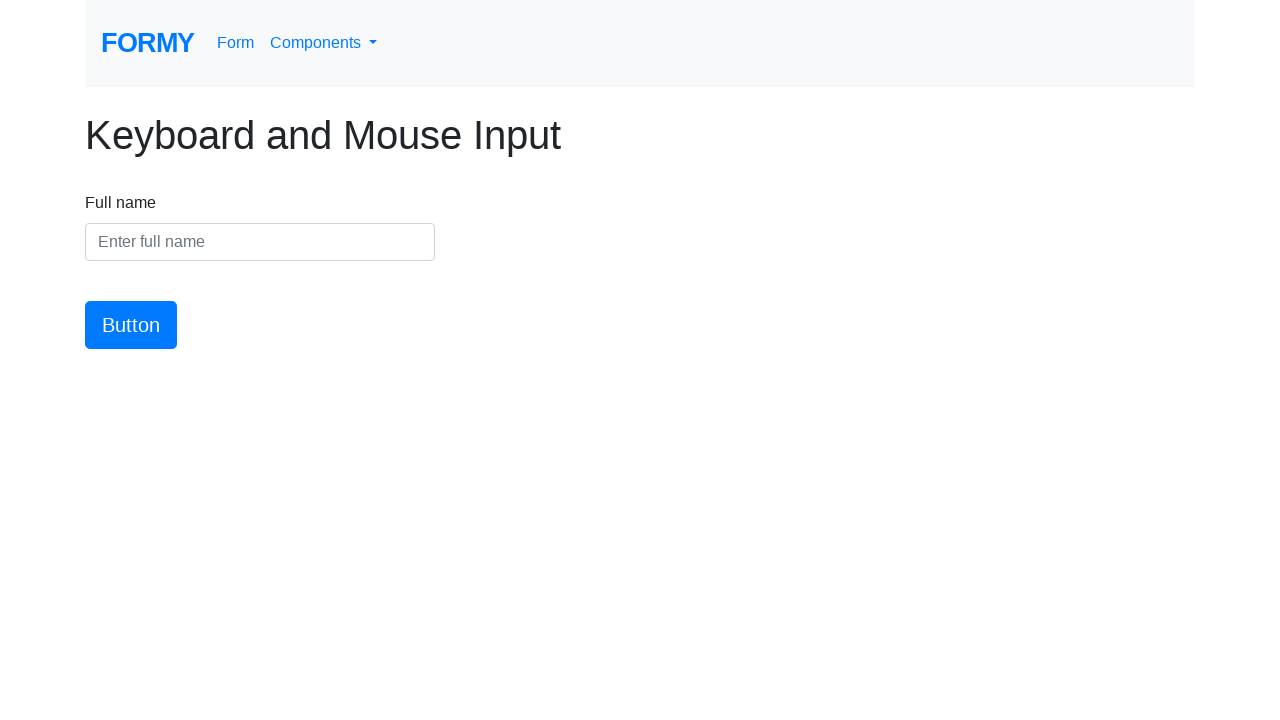